Tests that edits are saved when the input loses focus (blur event)

Starting URL: https://demo.playwright.dev/todomvc

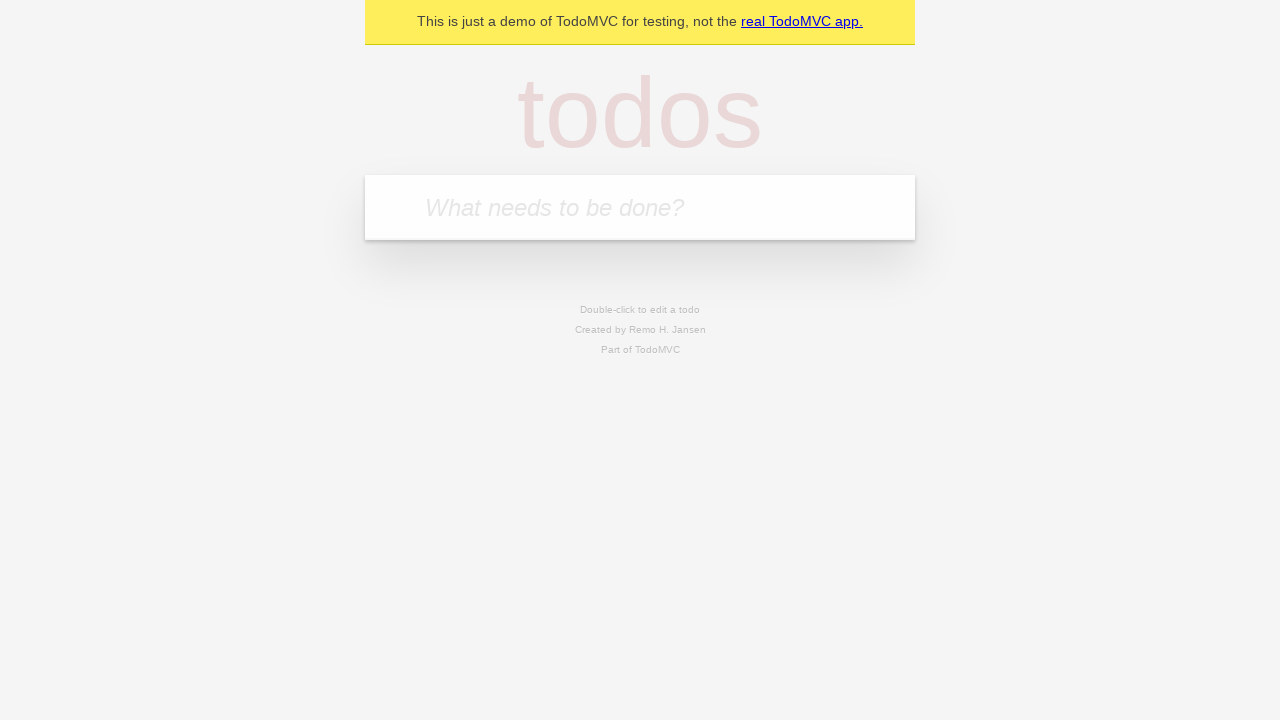

Filled new todo input with 'buy some cheese' on internal:attr=[placeholder="What needs to be done?"i]
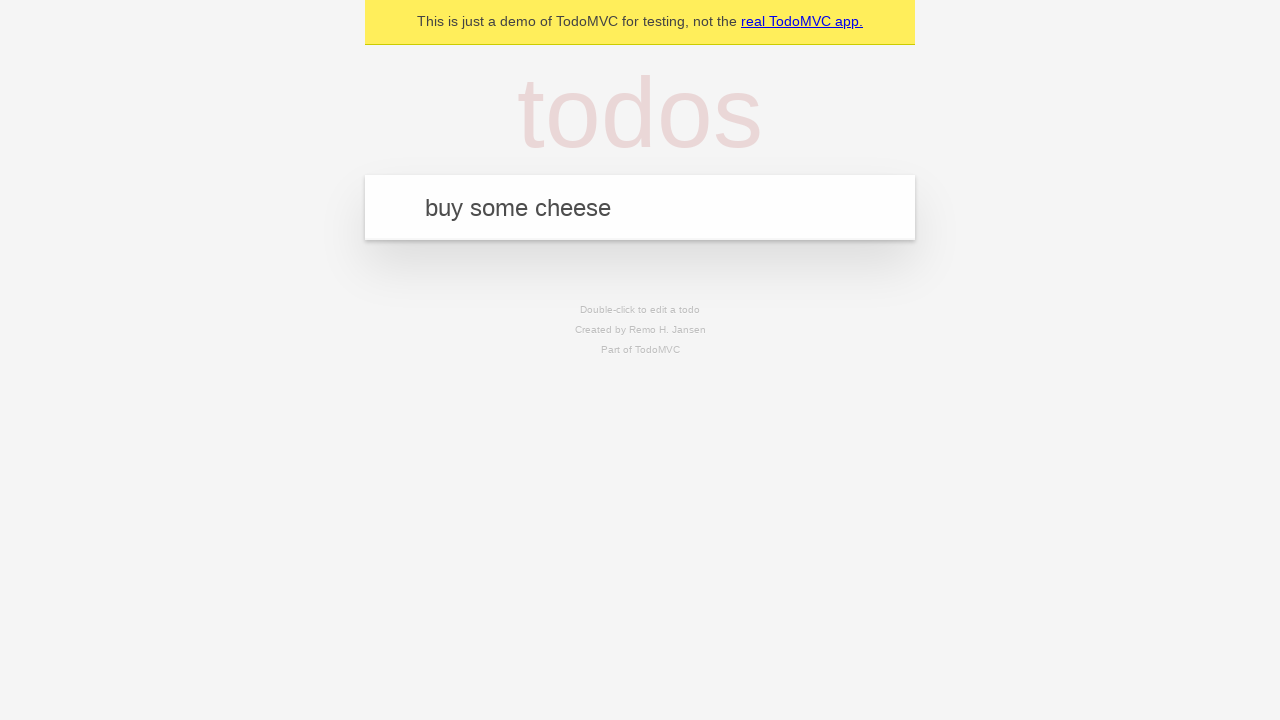

Pressed Enter to create todo 'buy some cheese' on internal:attr=[placeholder="What needs to be done?"i]
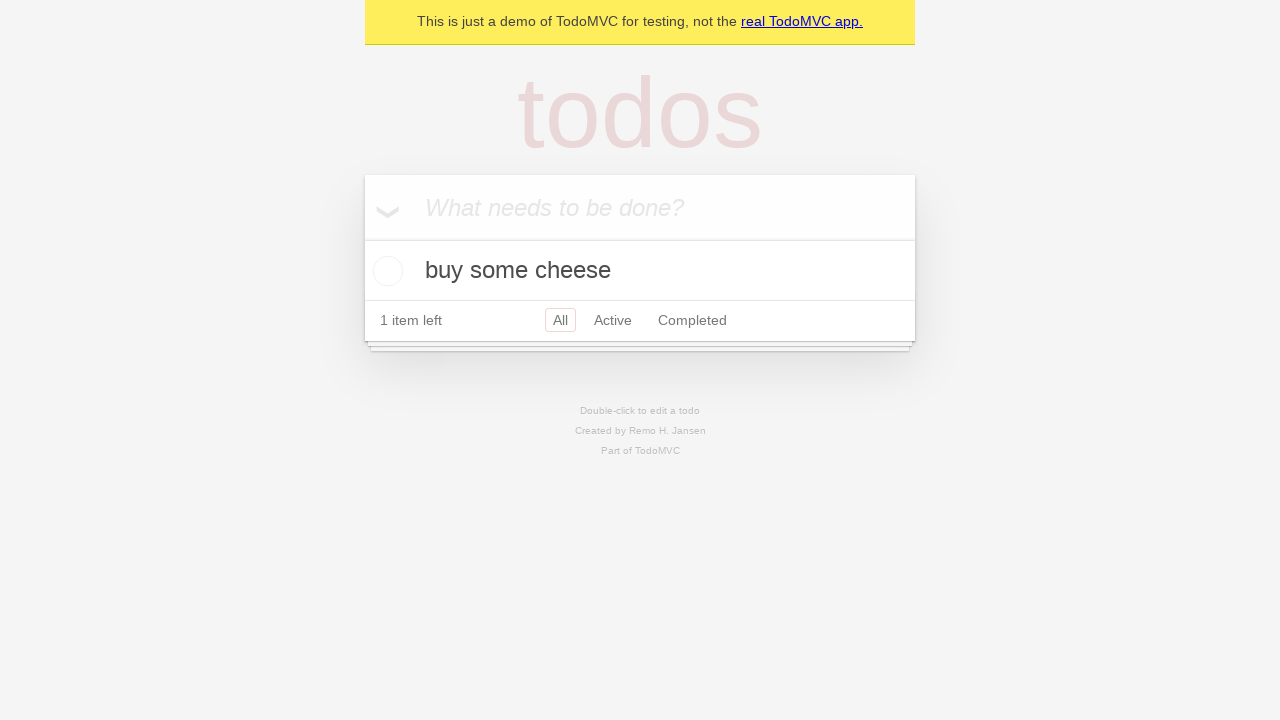

Filled new todo input with 'feed the cat' on internal:attr=[placeholder="What needs to be done?"i]
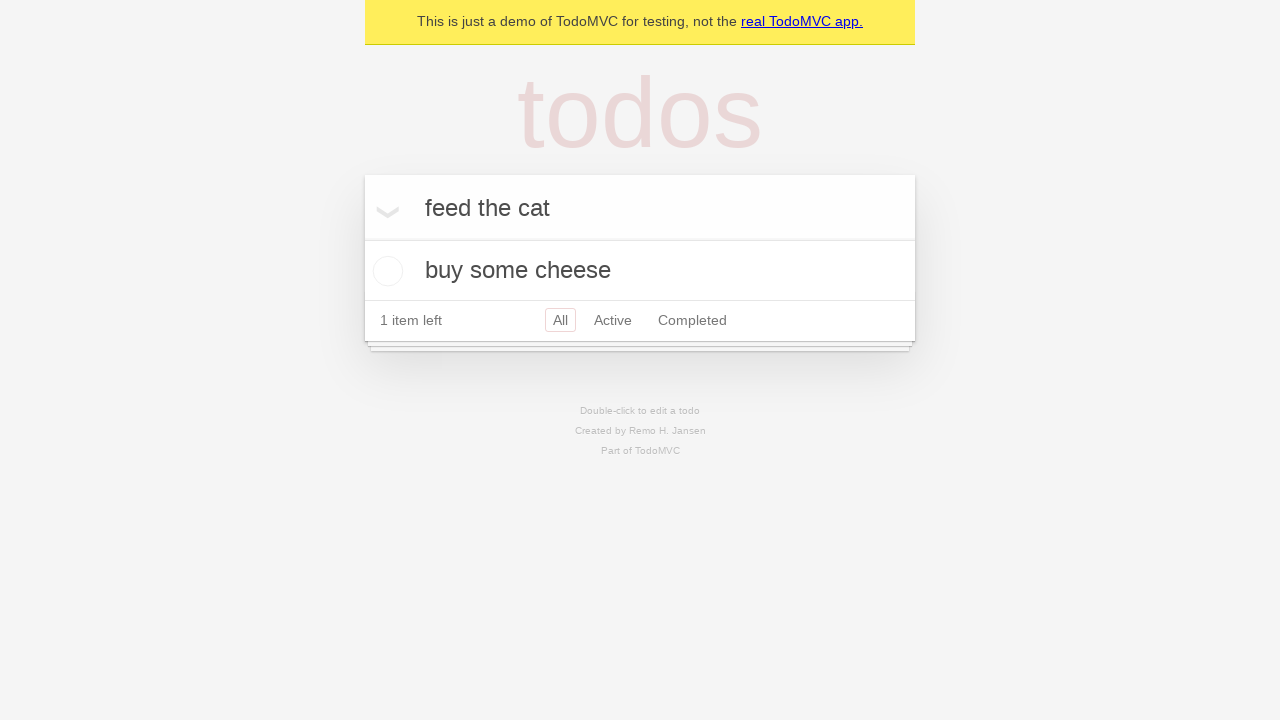

Pressed Enter to create todo 'feed the cat' on internal:attr=[placeholder="What needs to be done?"i]
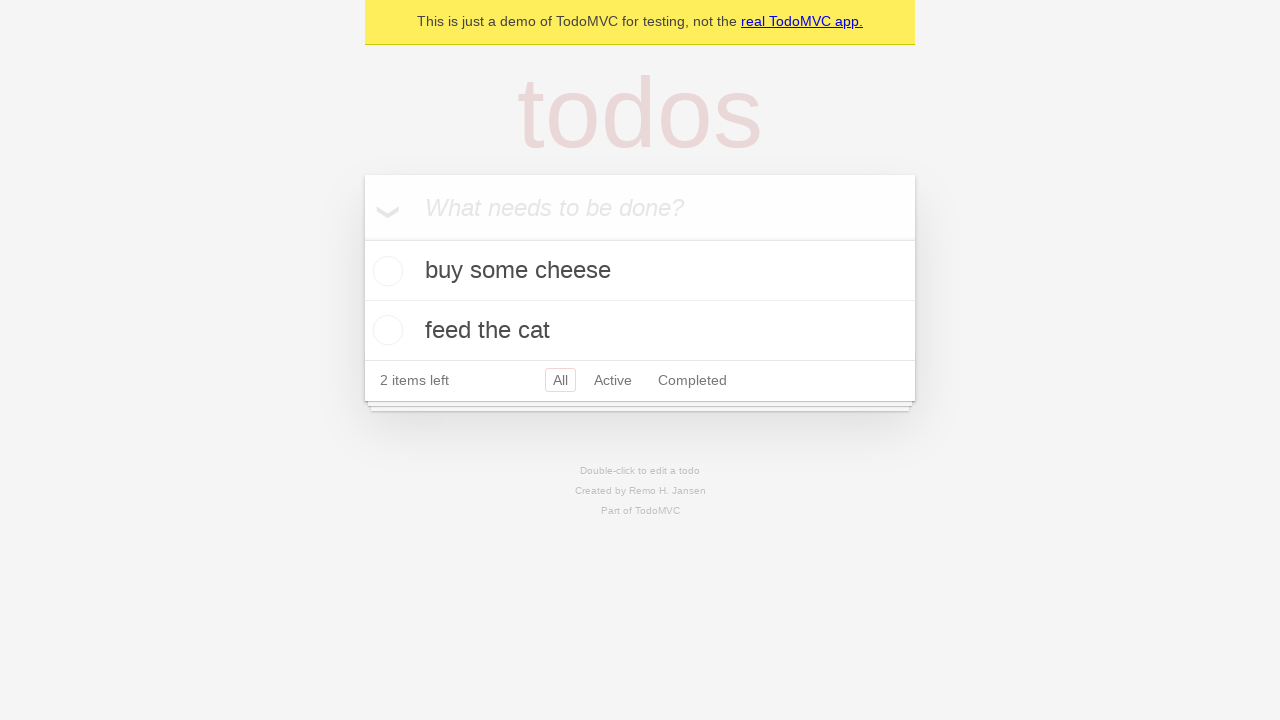

Filled new todo input with 'book a doctors appointment' on internal:attr=[placeholder="What needs to be done?"i]
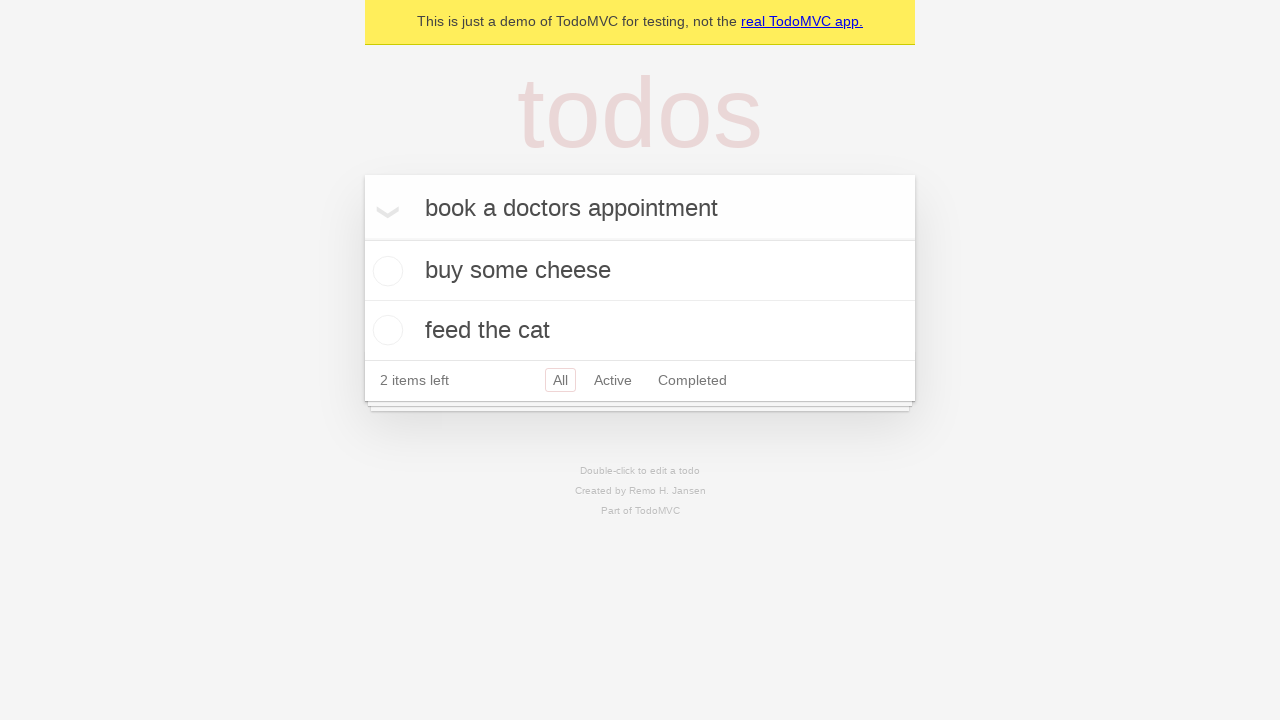

Pressed Enter to create todo 'book a doctors appointment' on internal:attr=[placeholder="What needs to be done?"i]
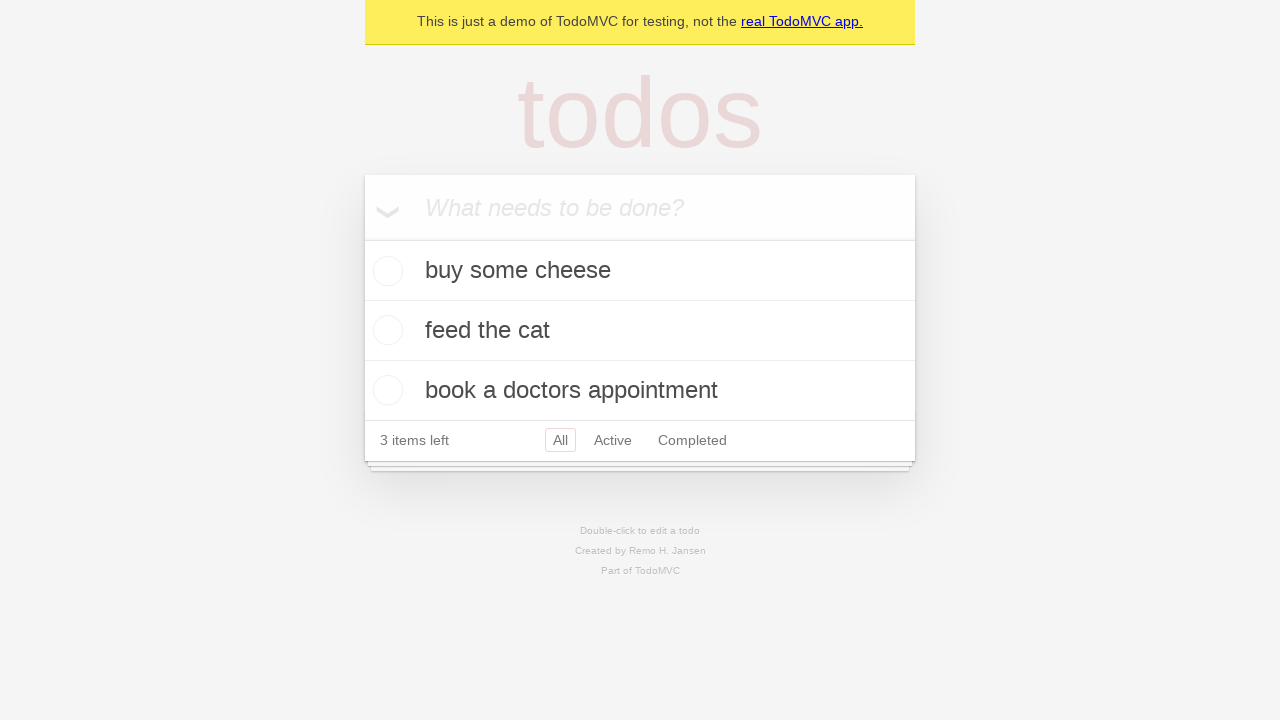

Retrieved all todo items
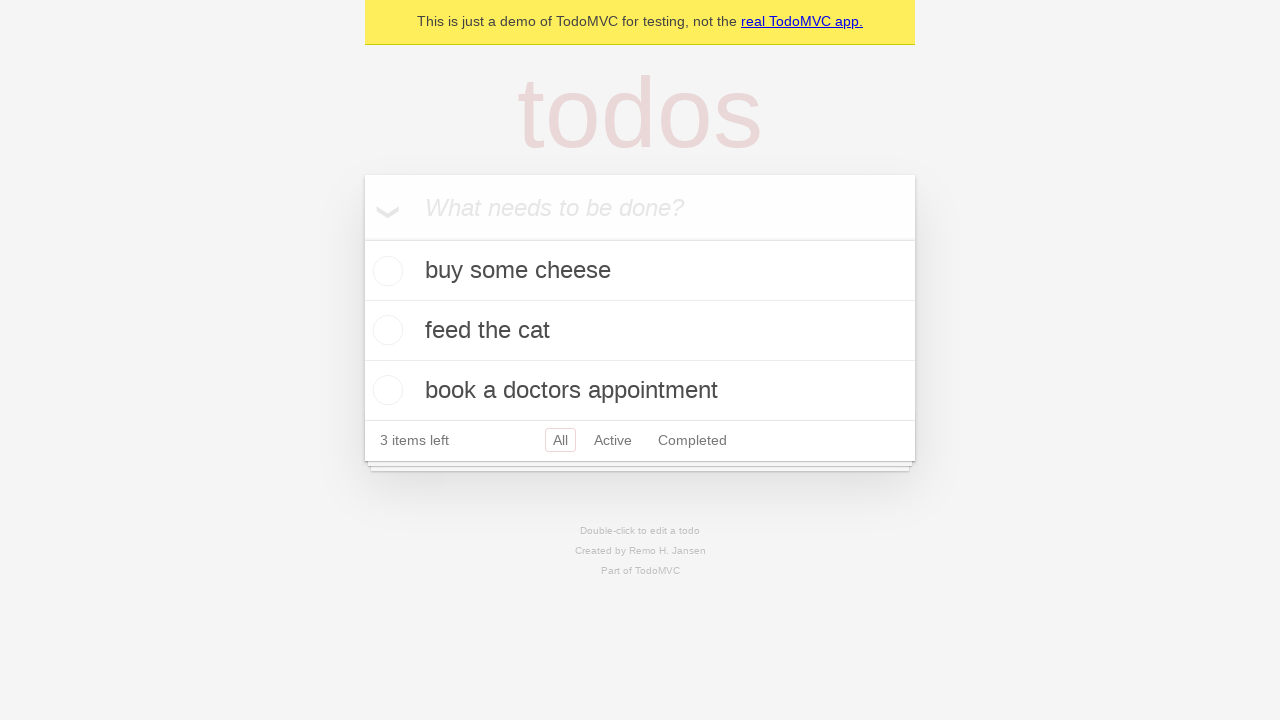

Double-clicked second todo item to enter edit mode at (640, 331) on internal:testid=[data-testid="todo-item"s] >> nth=1
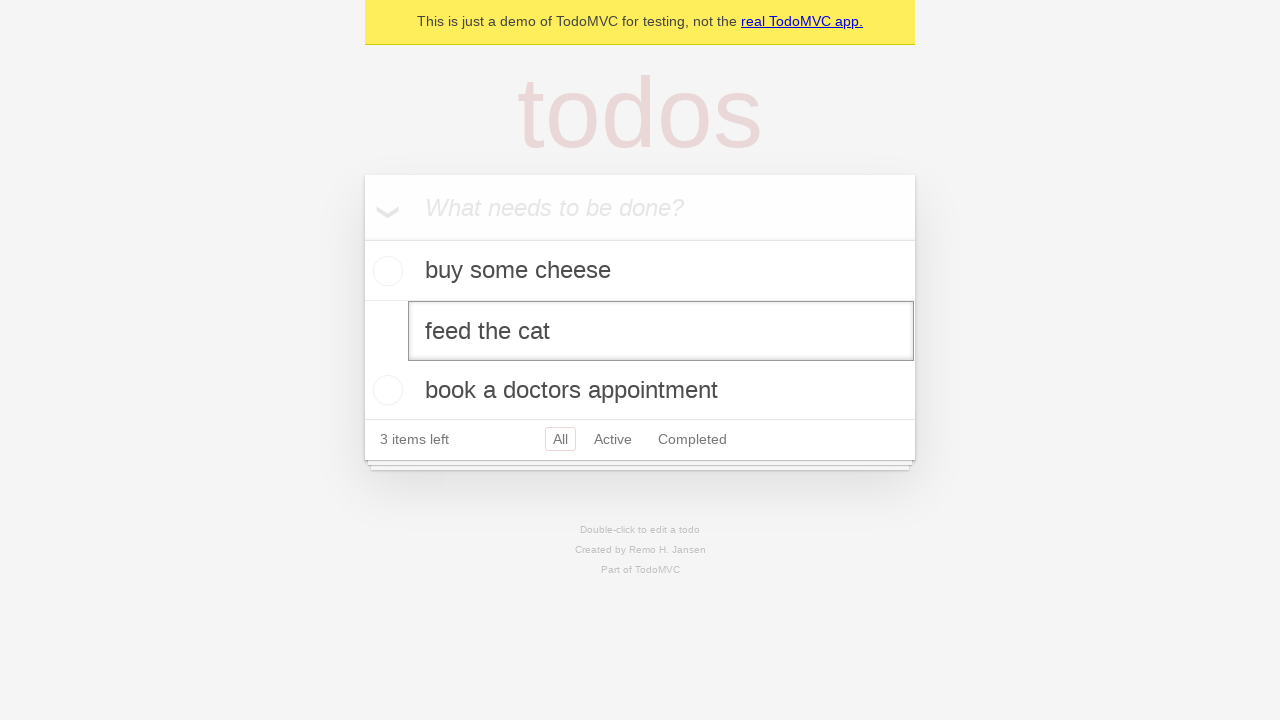

Located edit input field
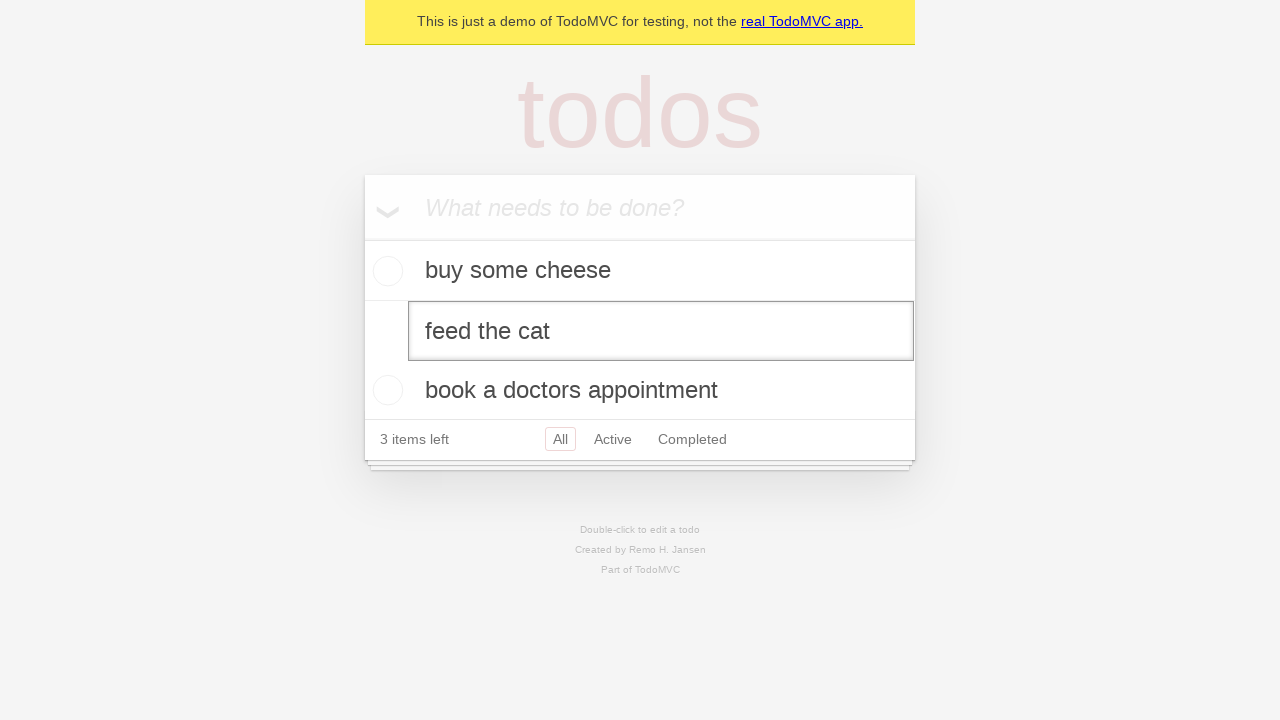

Filled edit input with 'buy some sausages' on internal:testid=[data-testid="todo-item"s] >> nth=1 >> internal:role=textbox[nam
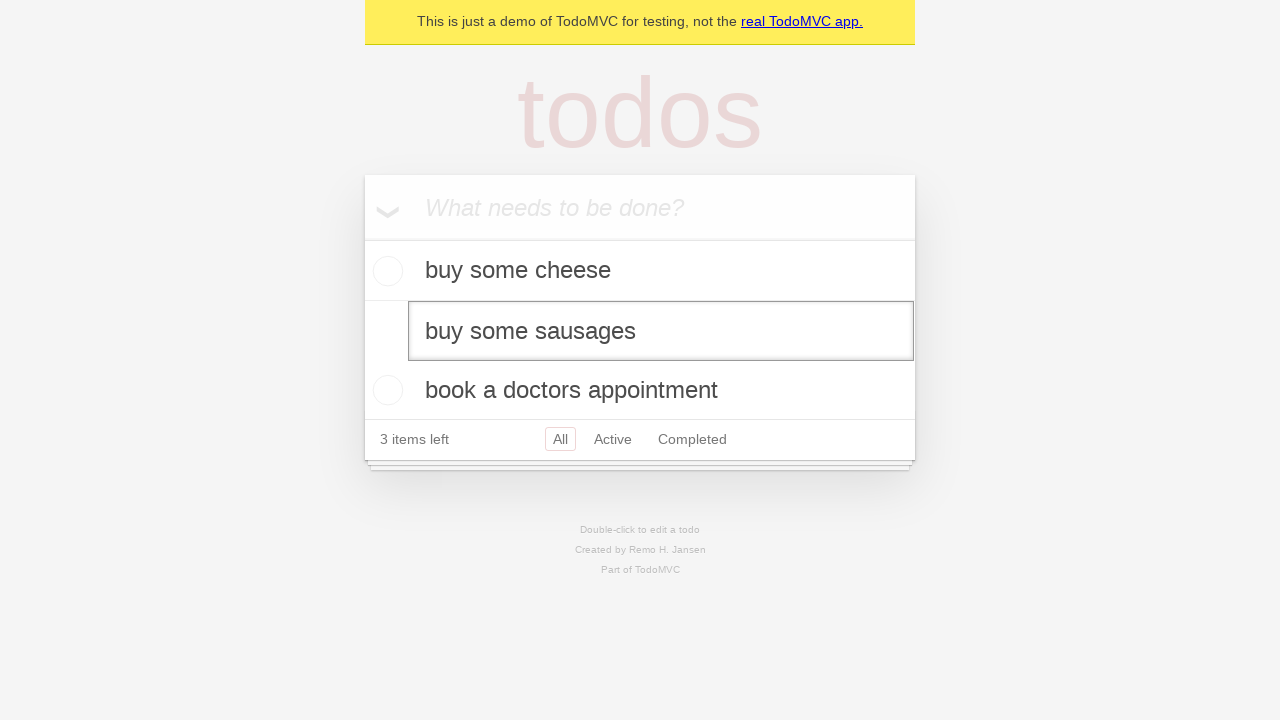

Triggered blur event on edit input to save changes
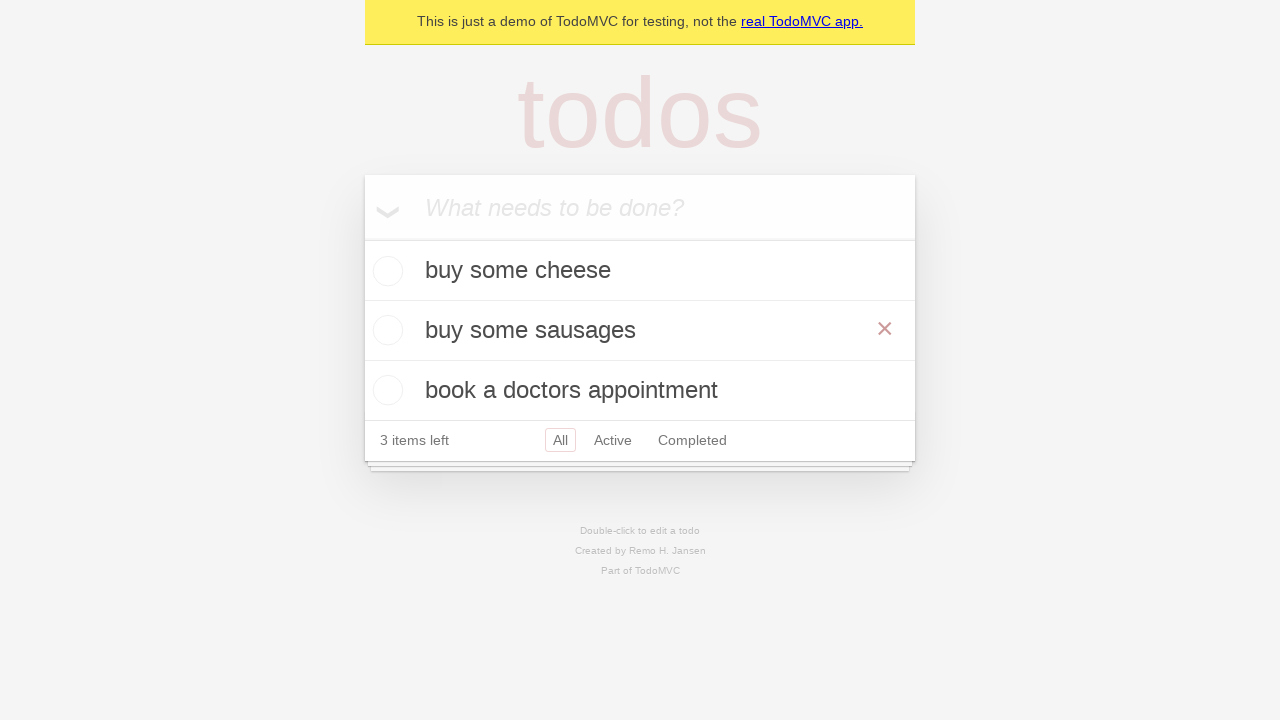

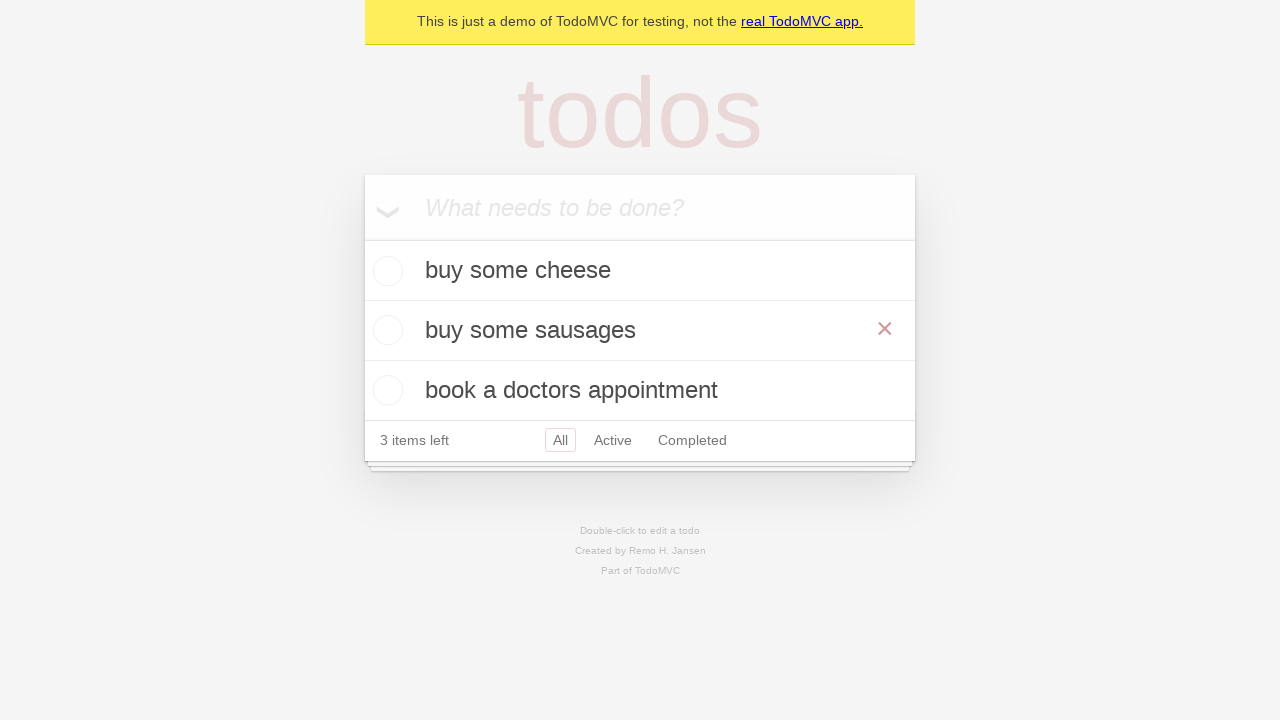